Tests various scrolling functionalities on a blog page including scrolling by pixels, scrolling to specific elements, and scrolling to the bottom and top of the page

Starting URL: https://testautomationpractice.blogspot.com/

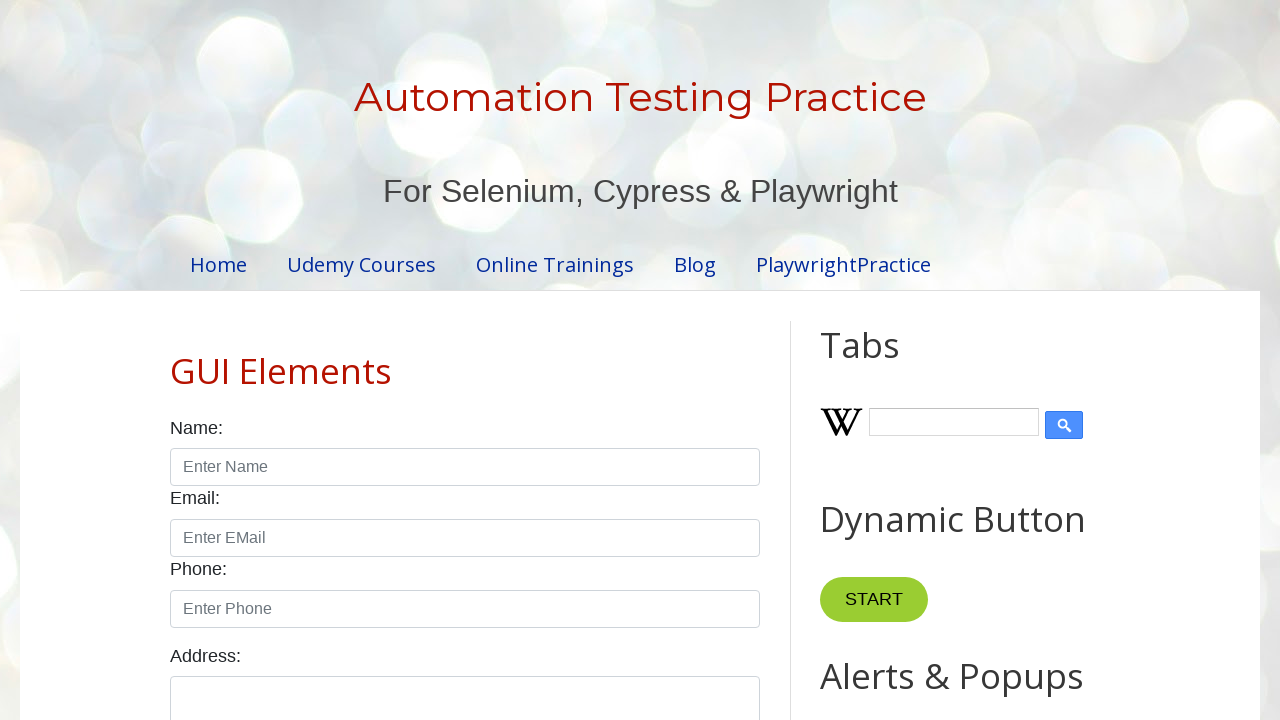

Scrolled page down by 1500 pixels
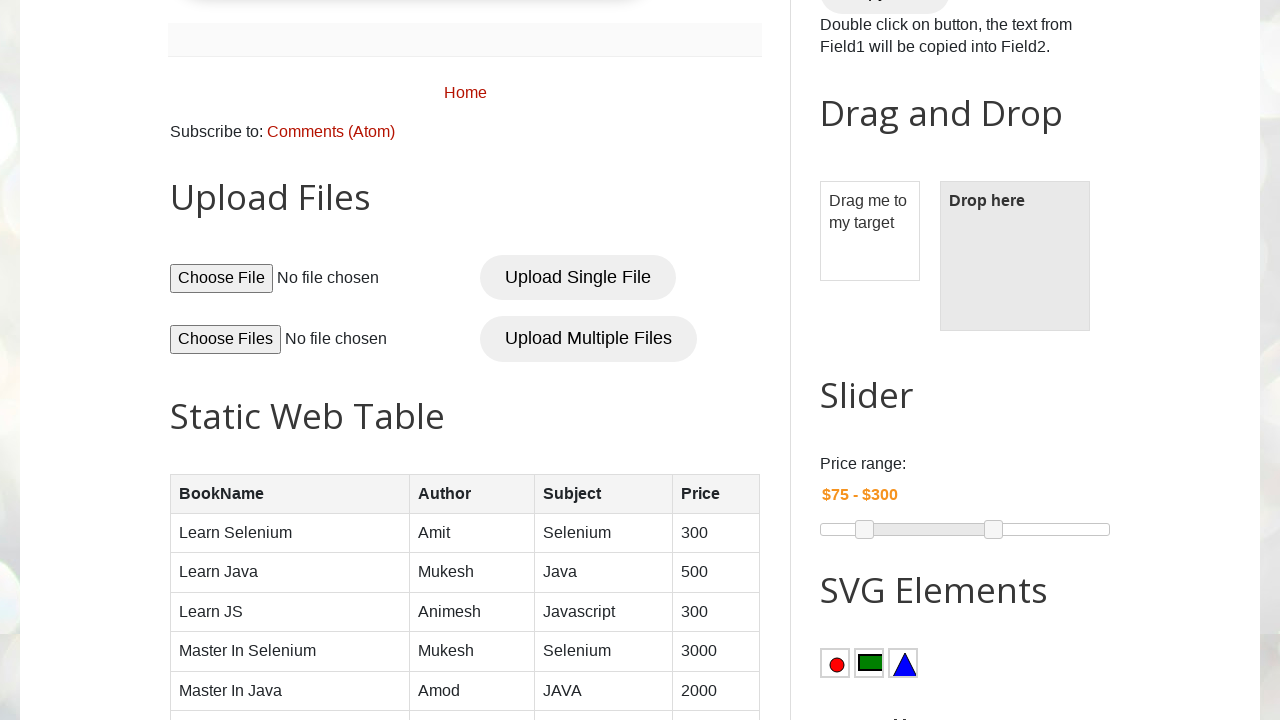

Located the 7th title element (drag and drop section)
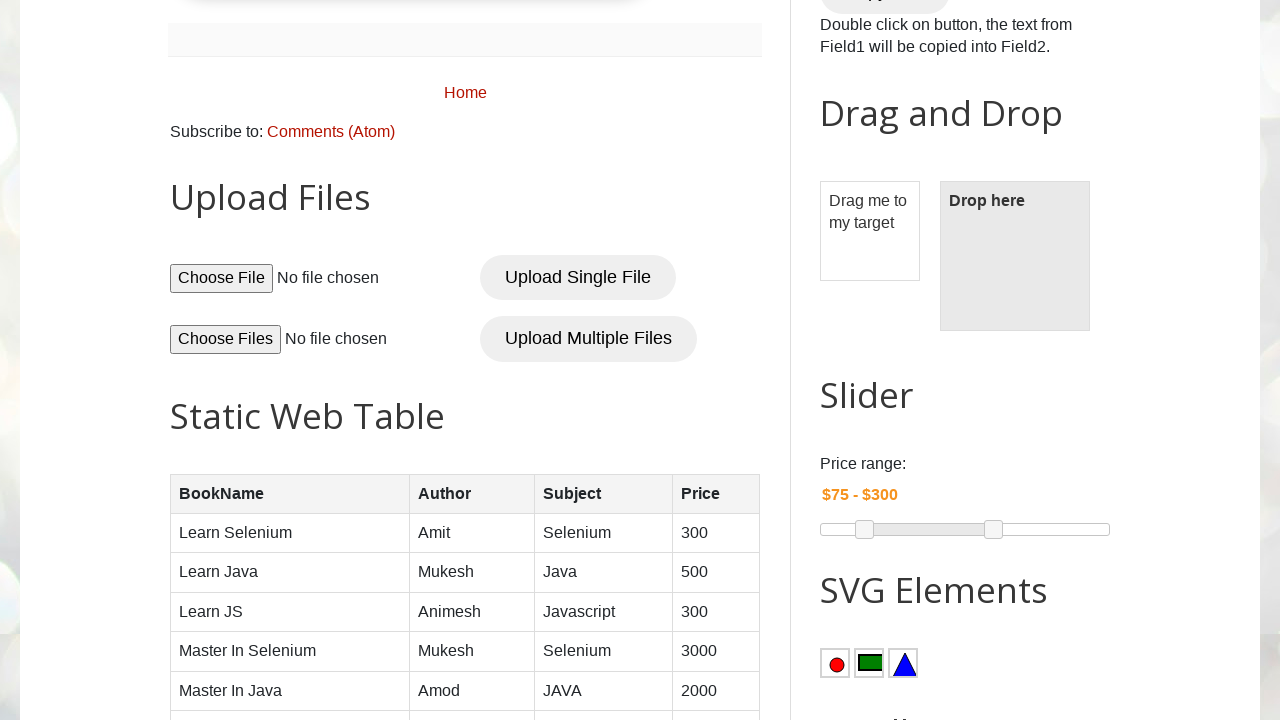

Scrolled to drag and drop element into view
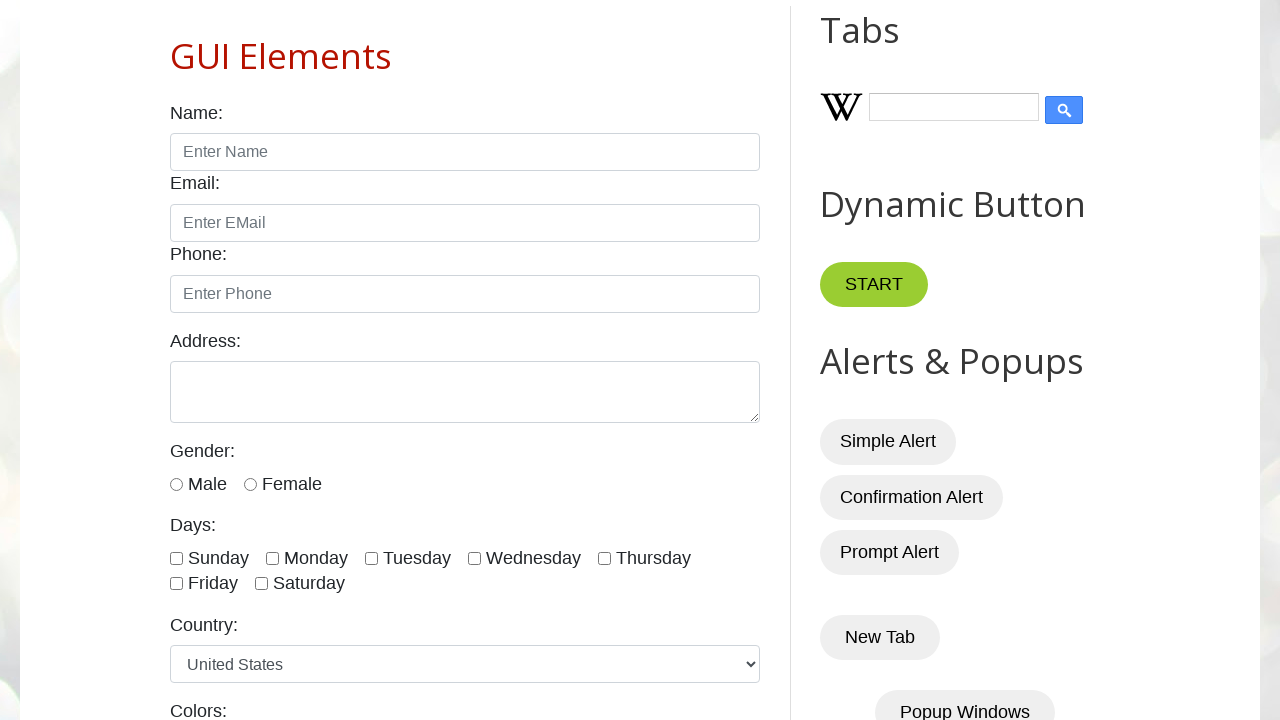

Scrolled to the bottom of the page
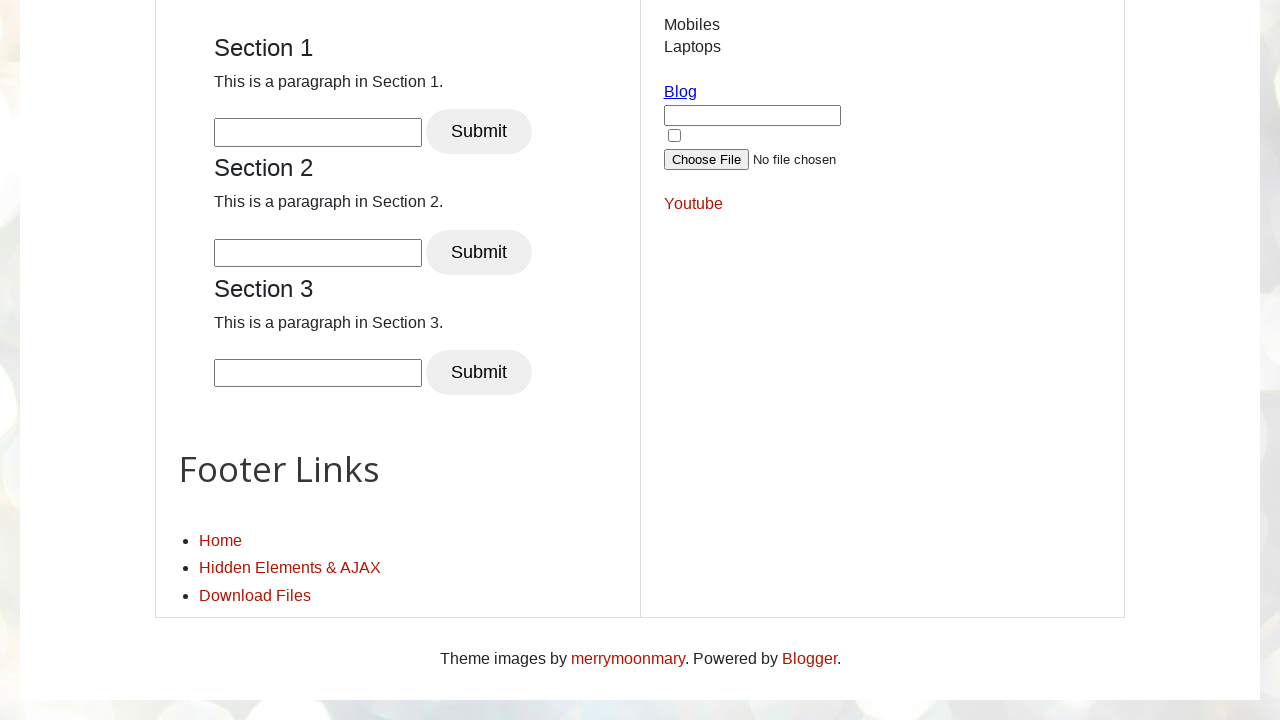

Scrolled back to the top of the page
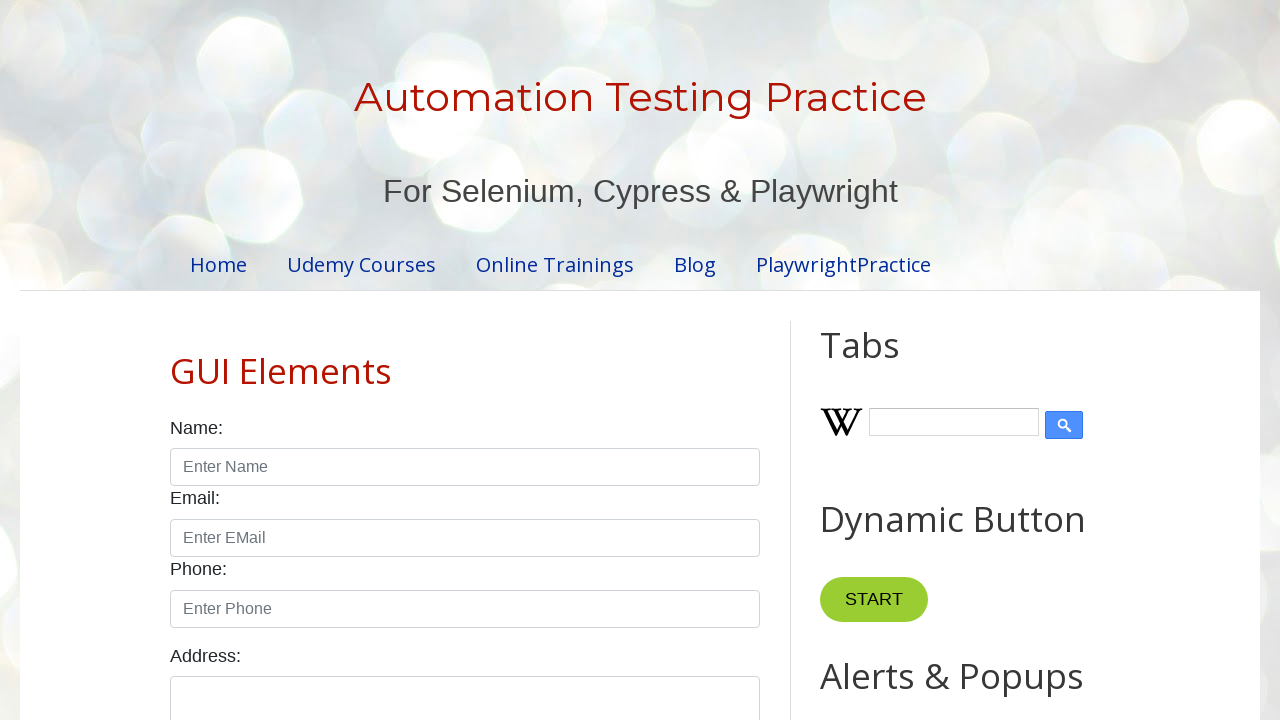

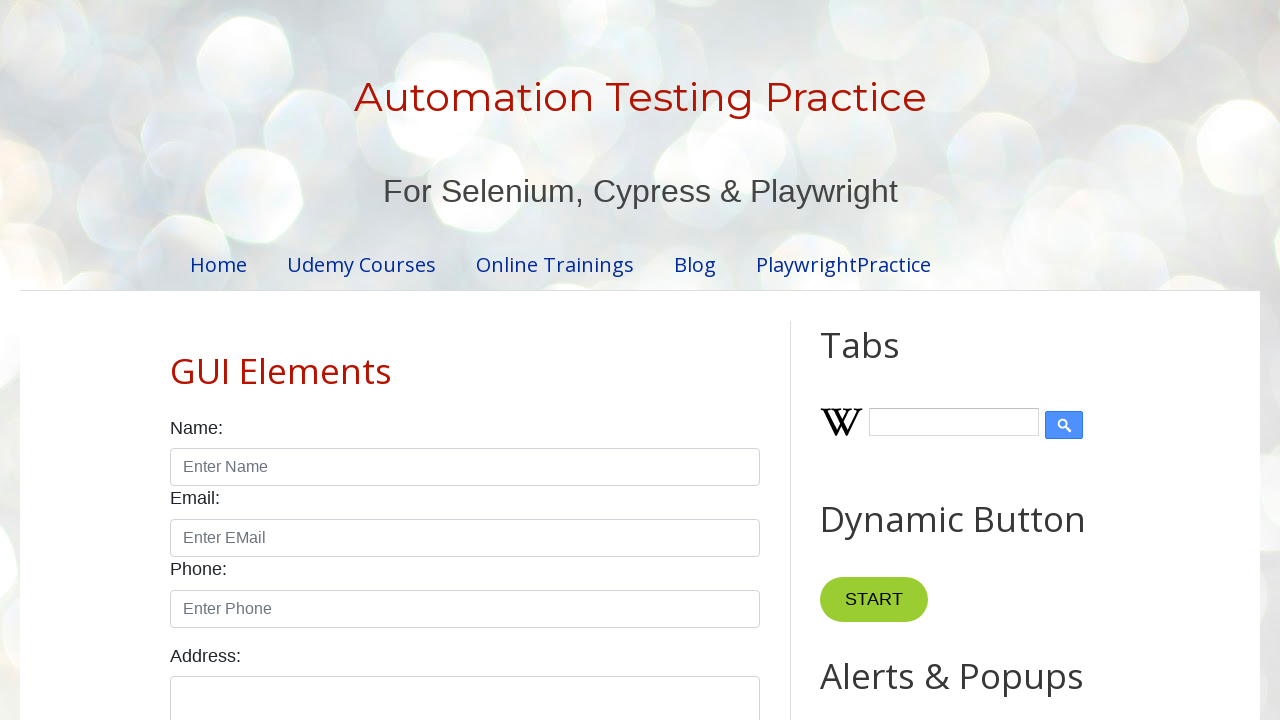